Tests editing a todo item by double-clicking and entering new text

Starting URL: https://demo.playwright.dev/todomvc

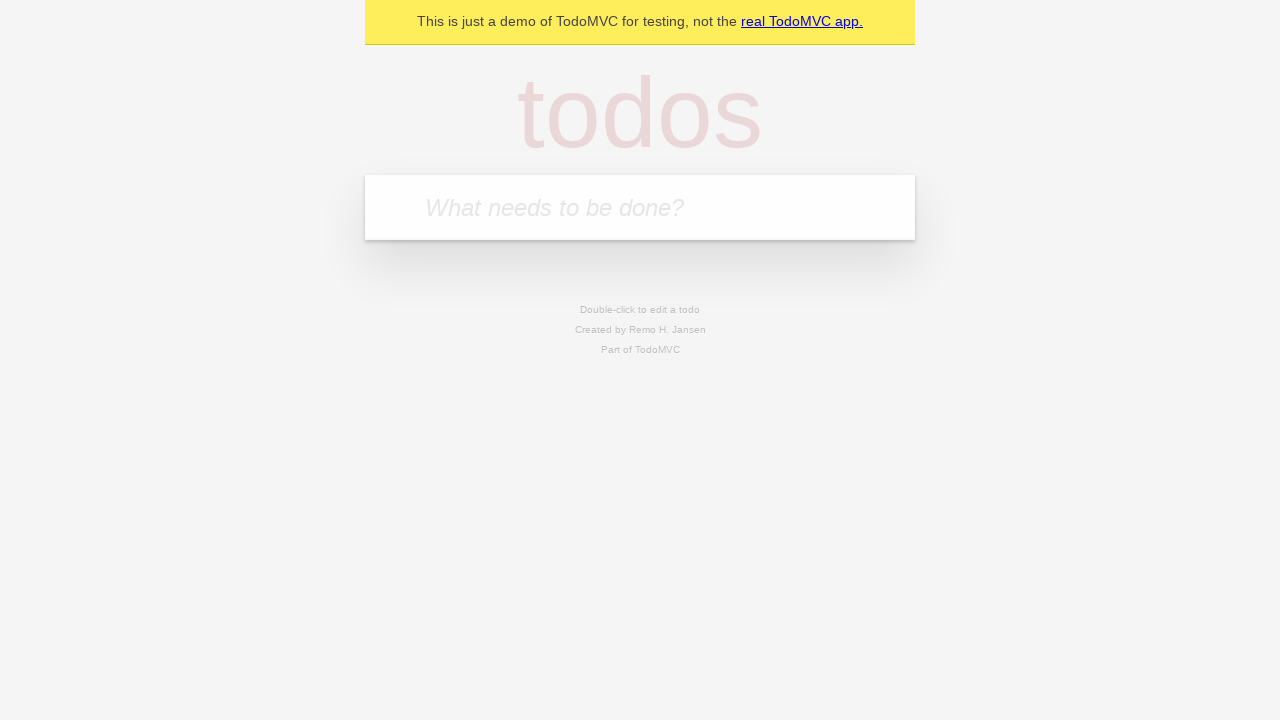

Filled todo input with 'buy some cheese' on internal:attr=[placeholder="What needs to be done?"i]
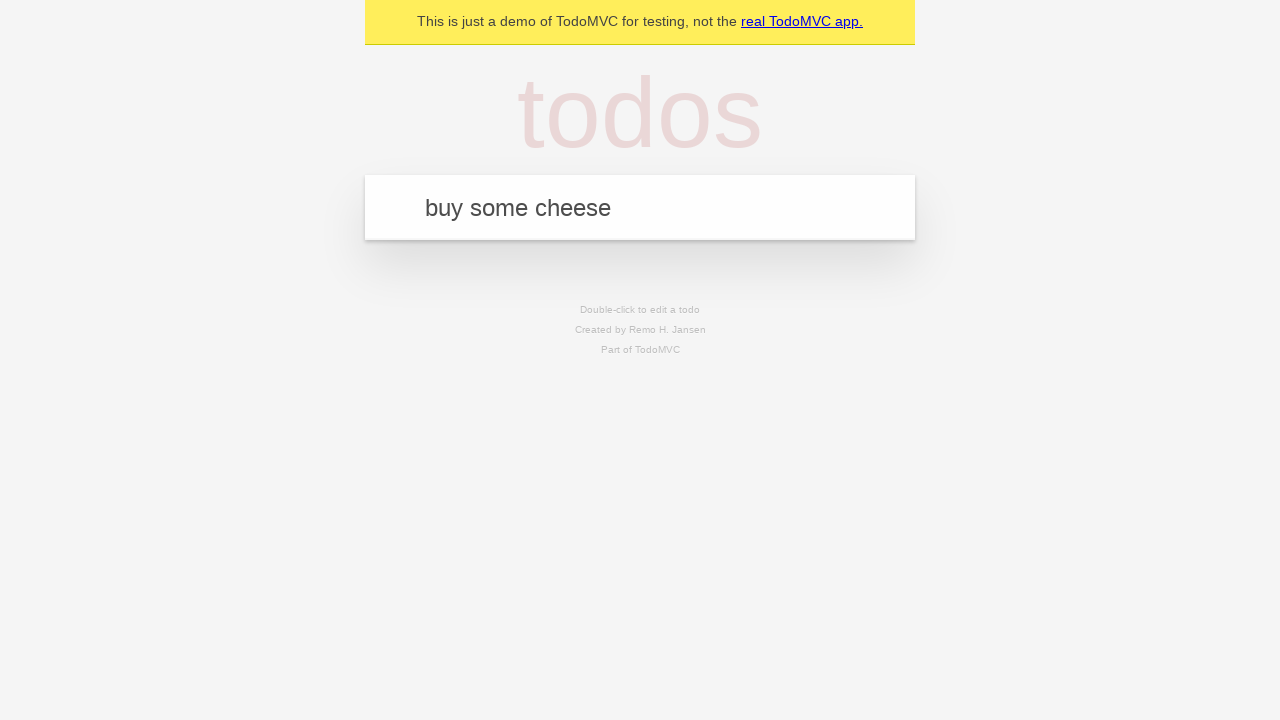

Pressed Enter to add first todo item on internal:attr=[placeholder="What needs to be done?"i]
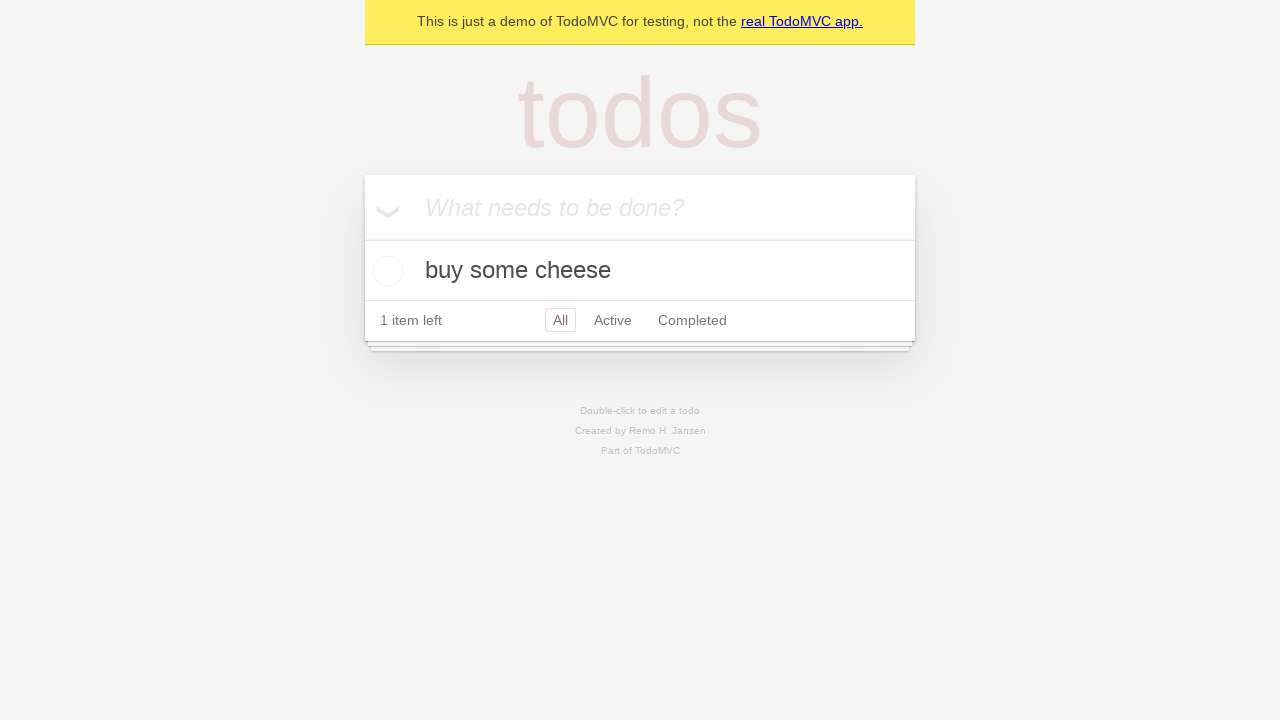

Filled todo input with 'feed the cat' on internal:attr=[placeholder="What needs to be done?"i]
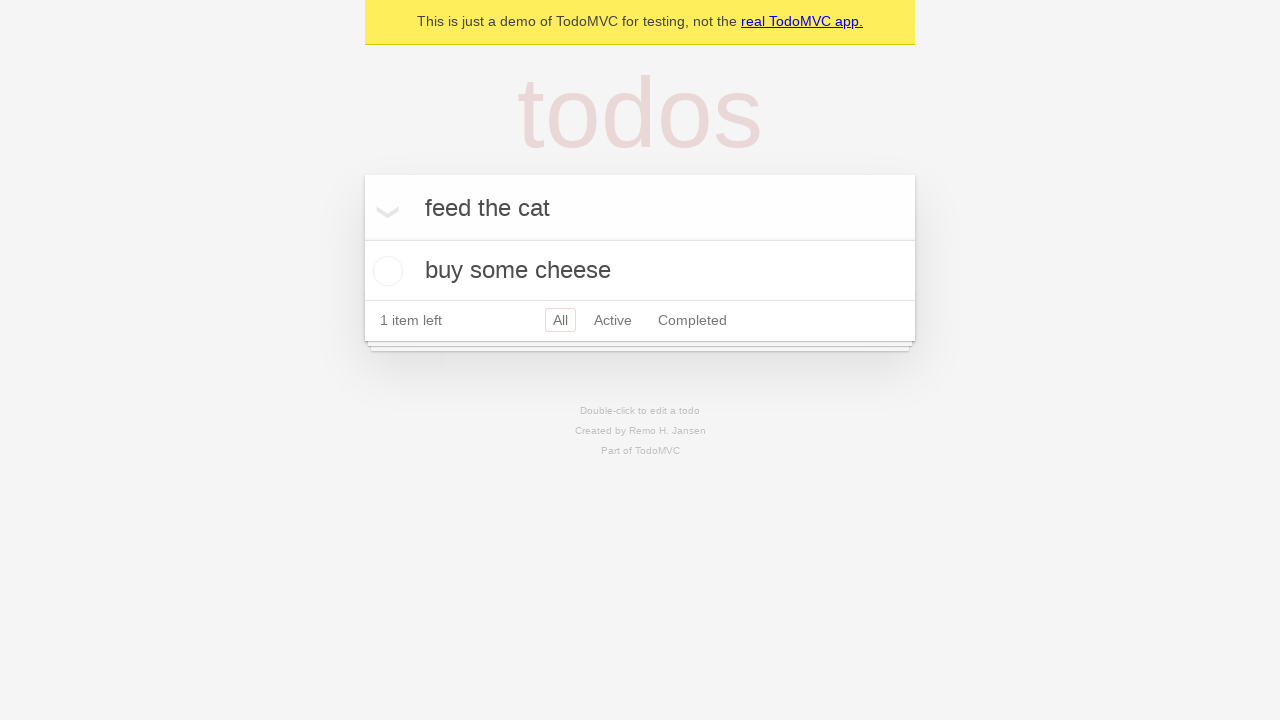

Pressed Enter to add second todo item on internal:attr=[placeholder="What needs to be done?"i]
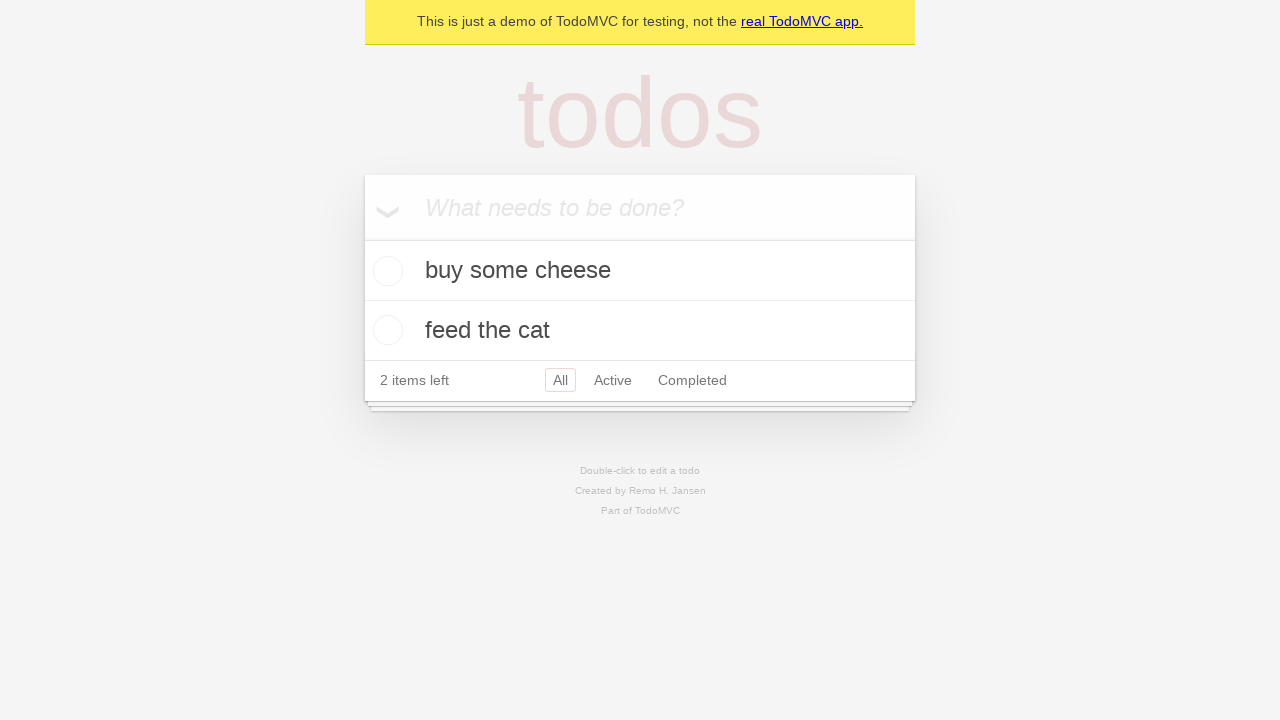

Filled todo input with 'book a doctors appointment' on internal:attr=[placeholder="What needs to be done?"i]
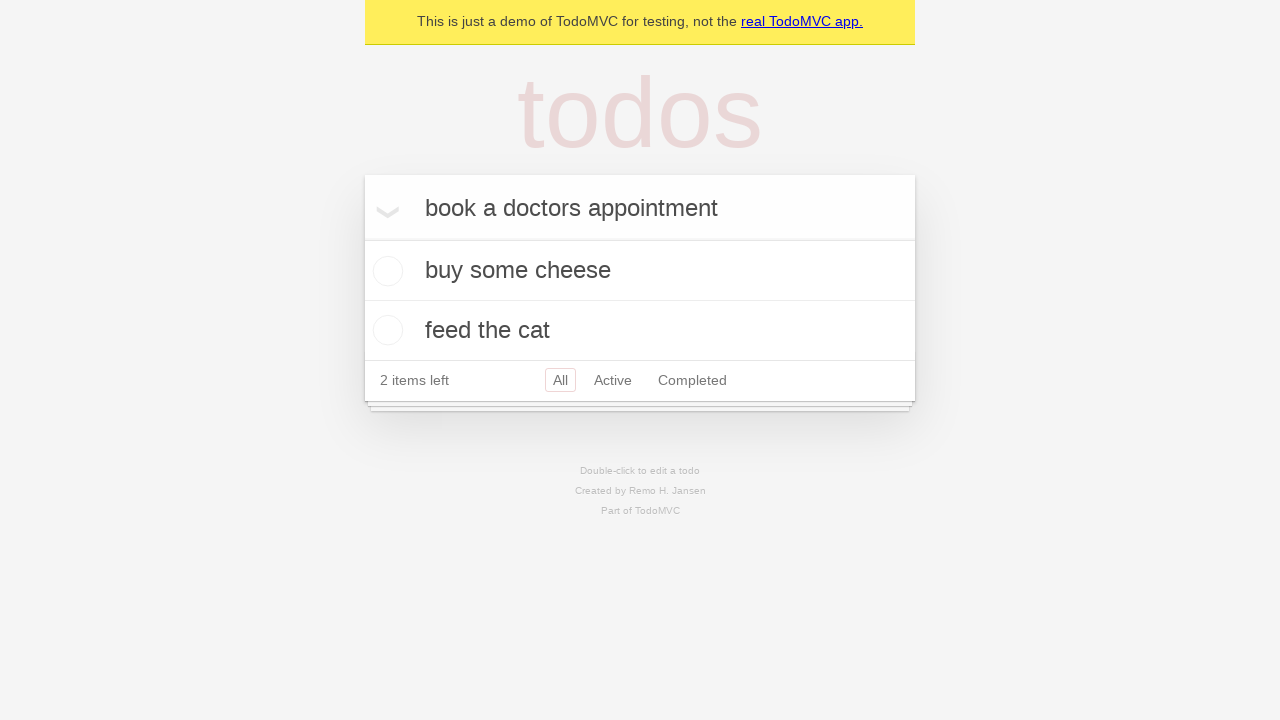

Pressed Enter to add third todo item on internal:attr=[placeholder="What needs to be done?"i]
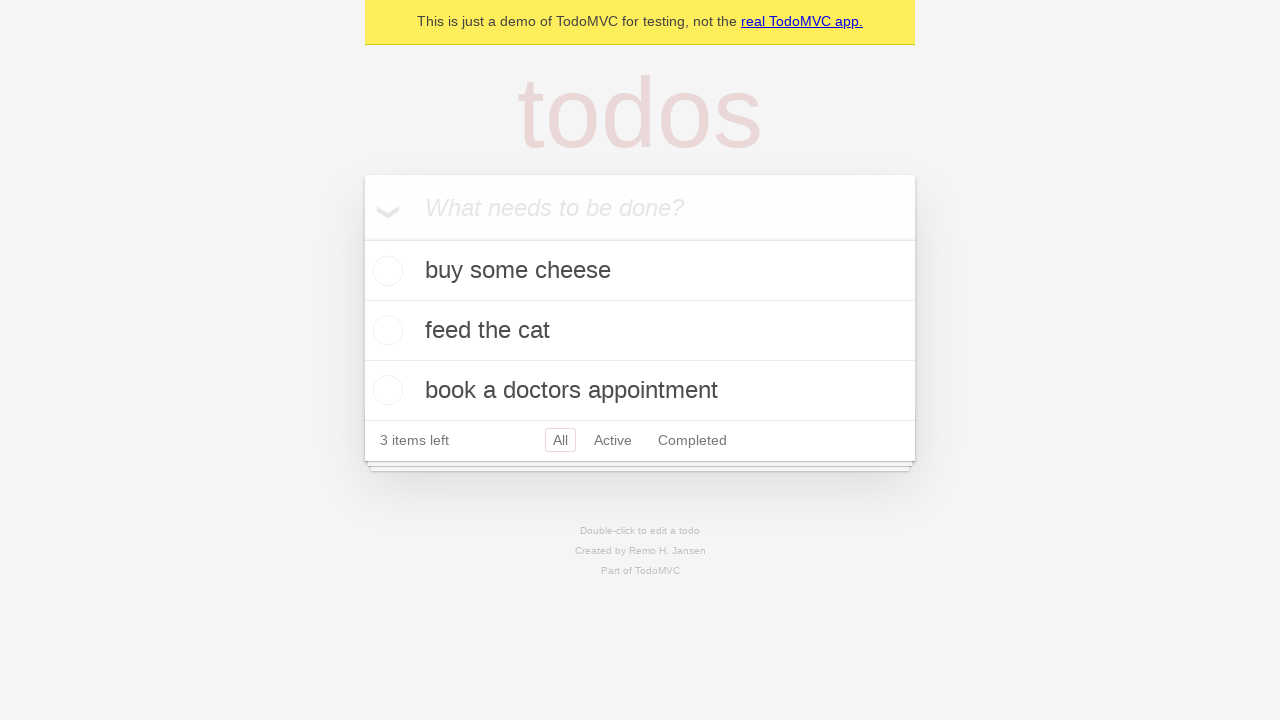

Double-clicked second todo item to enter edit mode at (640, 331) on internal:testid=[data-testid="todo-item"s] >> nth=1
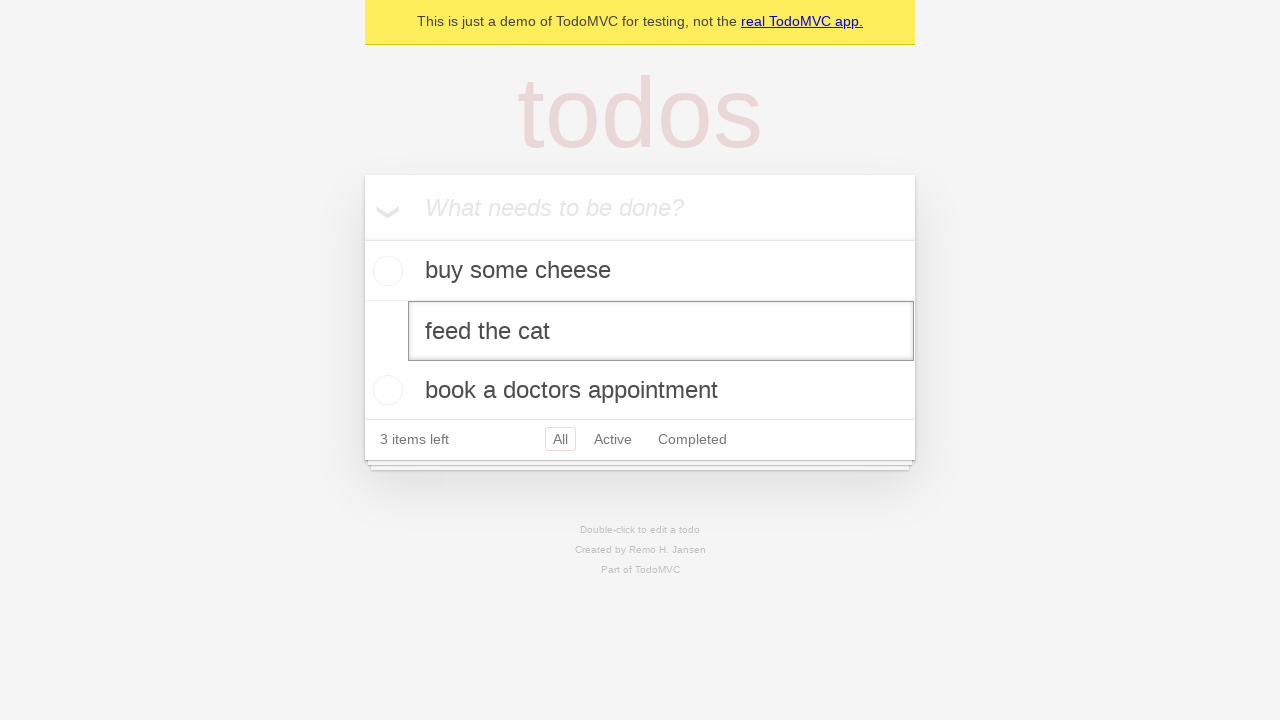

Filled edit textbox with 'buy some sausages' on internal:testid=[data-testid="todo-item"s] >> nth=1 >> internal:role=textbox[nam
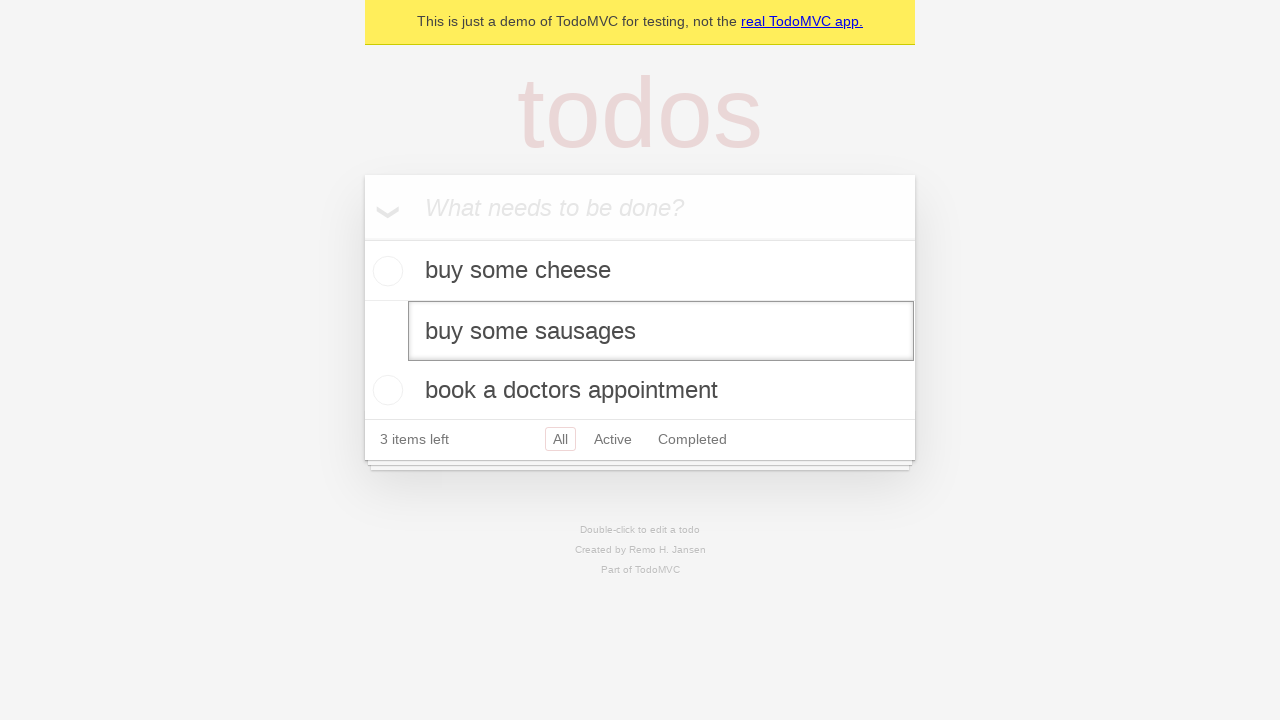

Pressed Enter to confirm the edited todo item on internal:testid=[data-testid="todo-item"s] >> nth=1 >> internal:role=textbox[nam
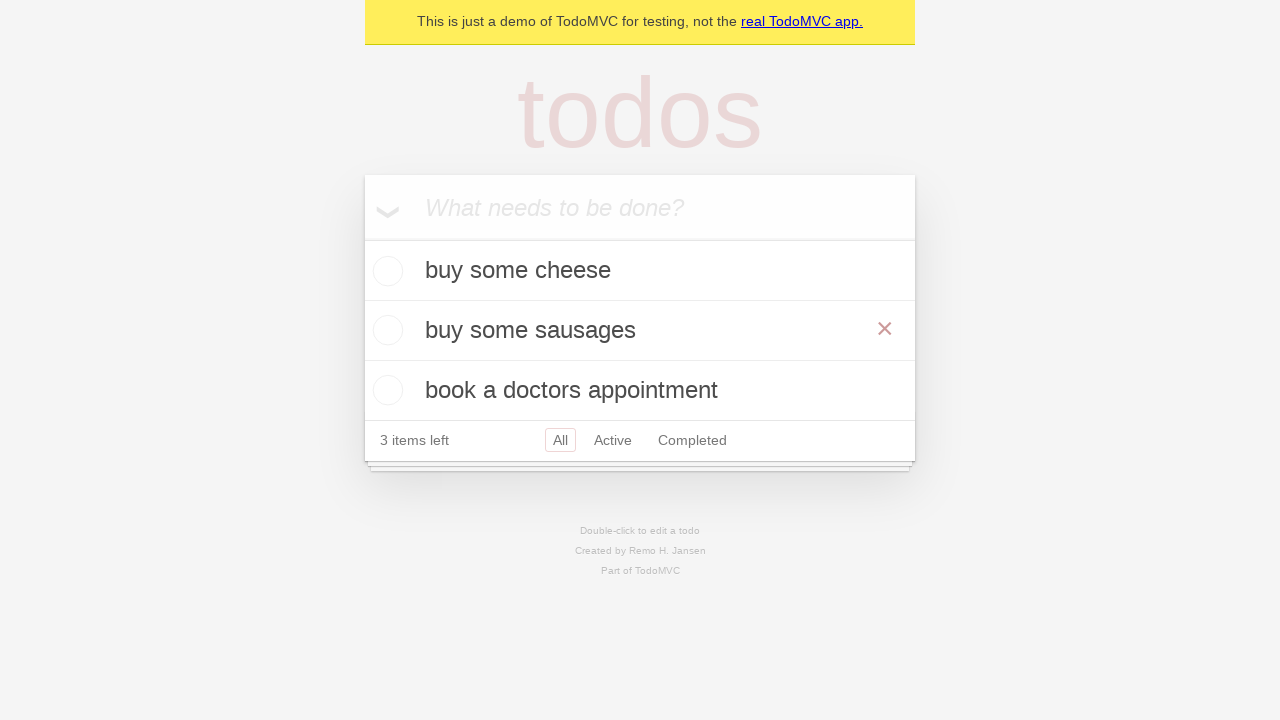

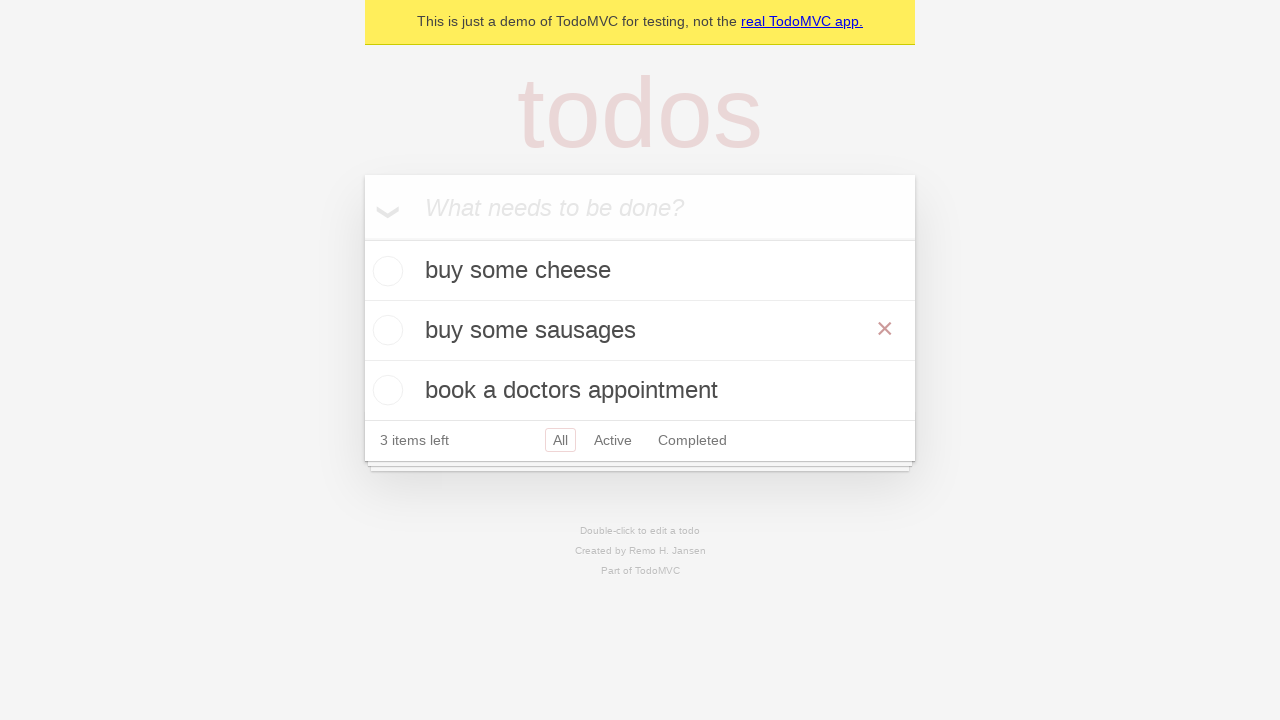